Tests form validation by filling out a data types form with various fields, leaving the zip code empty, submitting the form, and verifying that the zip code field is highlighted in red (error) while other fields are highlighted in green (success).

Starting URL: https://bonigarcia.dev/selenium-webdriver-java/data-types.html

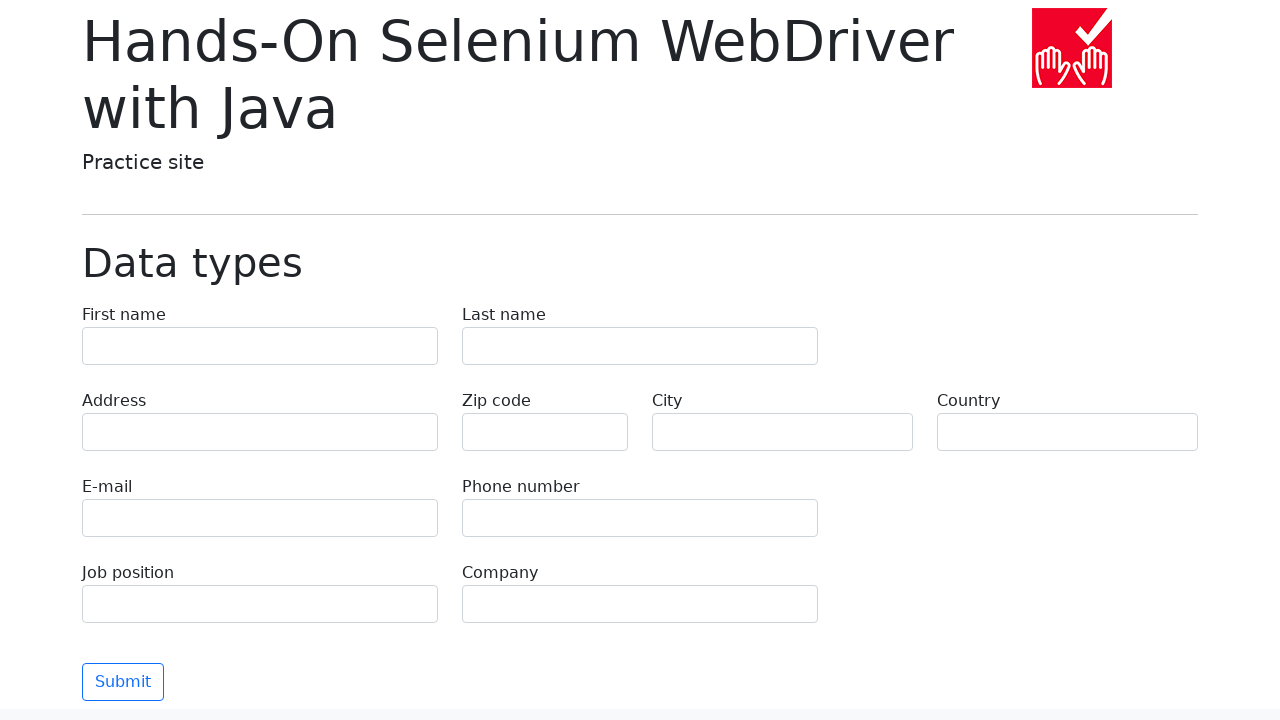

Filled first name field with 'Иван' on input[name='first-name']
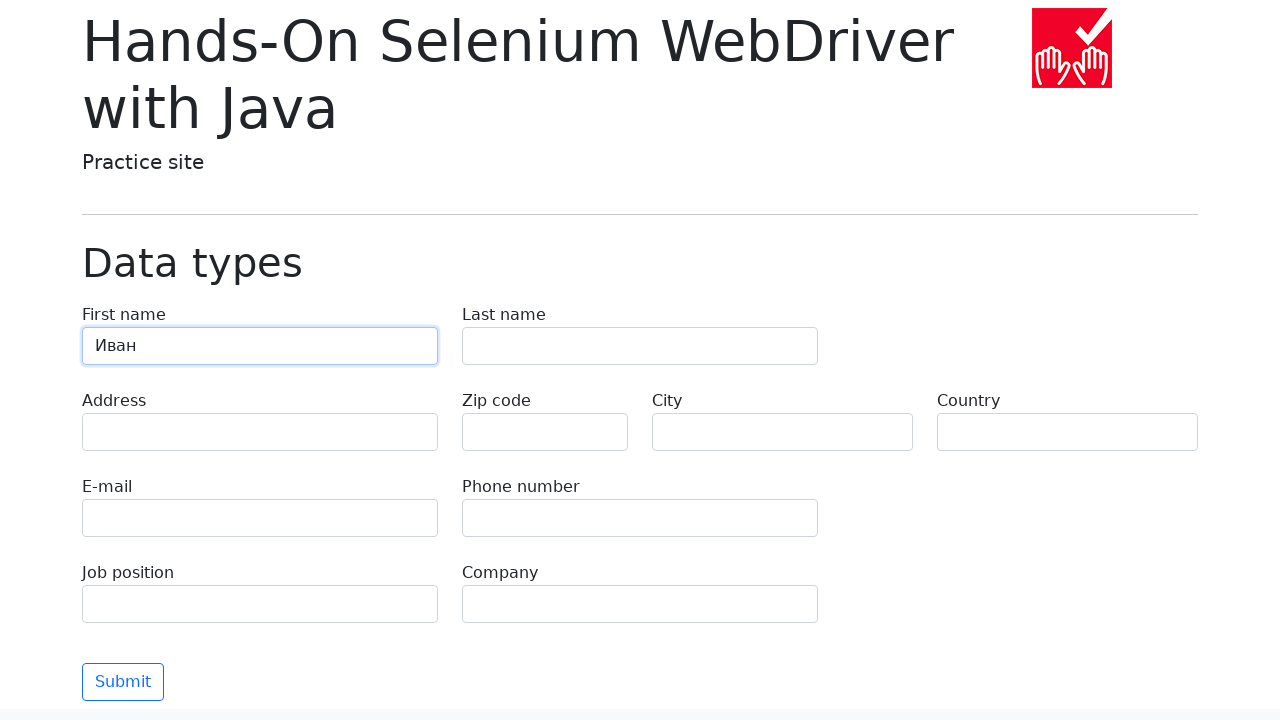

Filled last name field with 'Петров' on input[name='last-name']
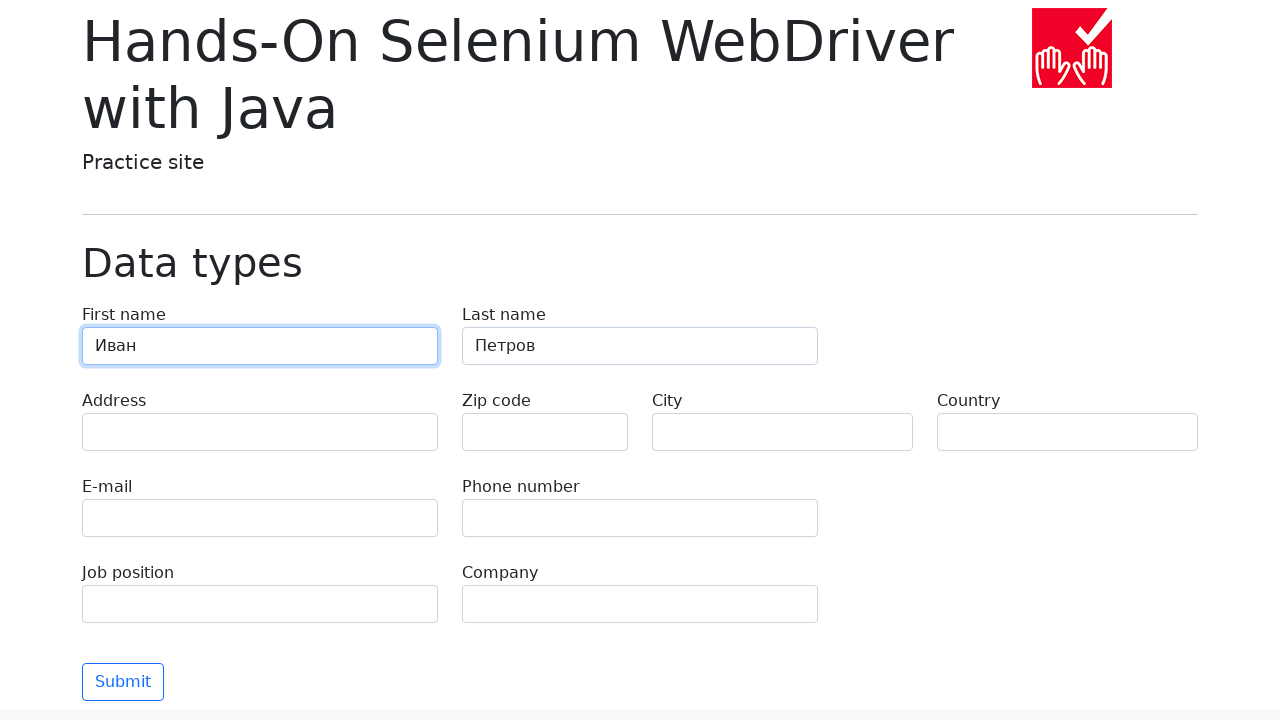

Filled address field with 'Ленина, 55-3' on input[name='address']
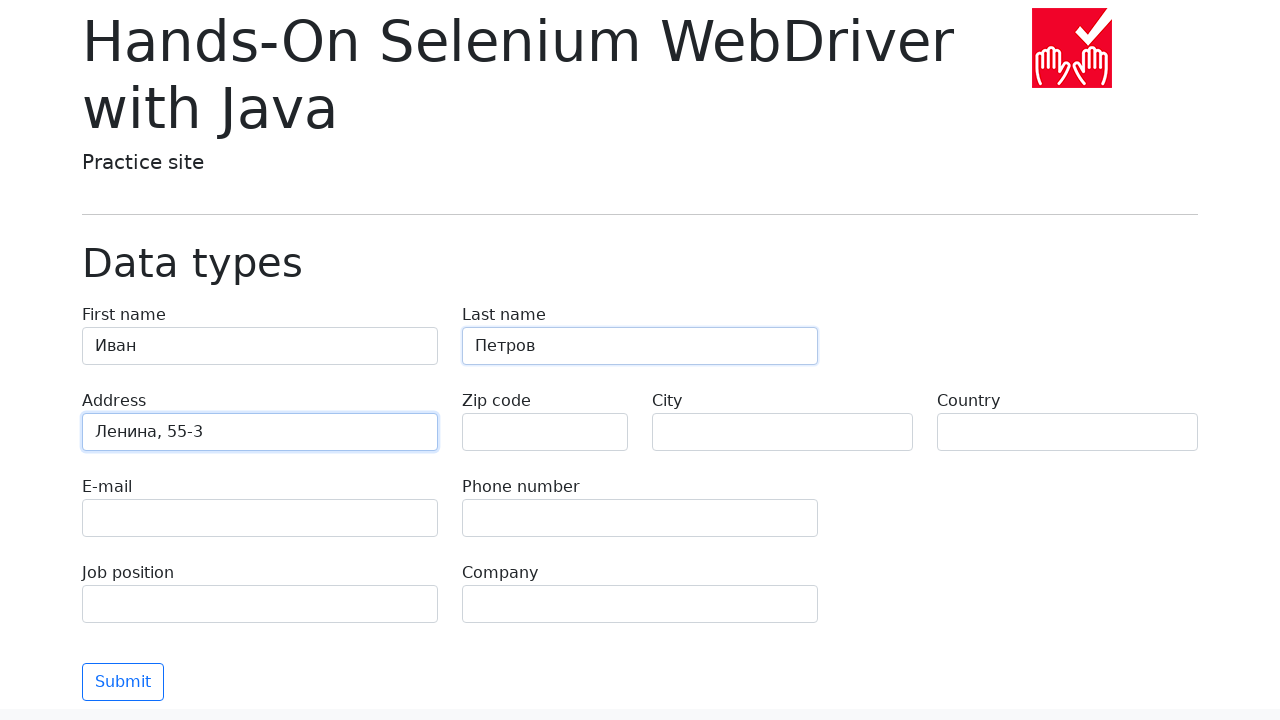

Filled email field with 'test@skypro.com' on input[name='e-mail']
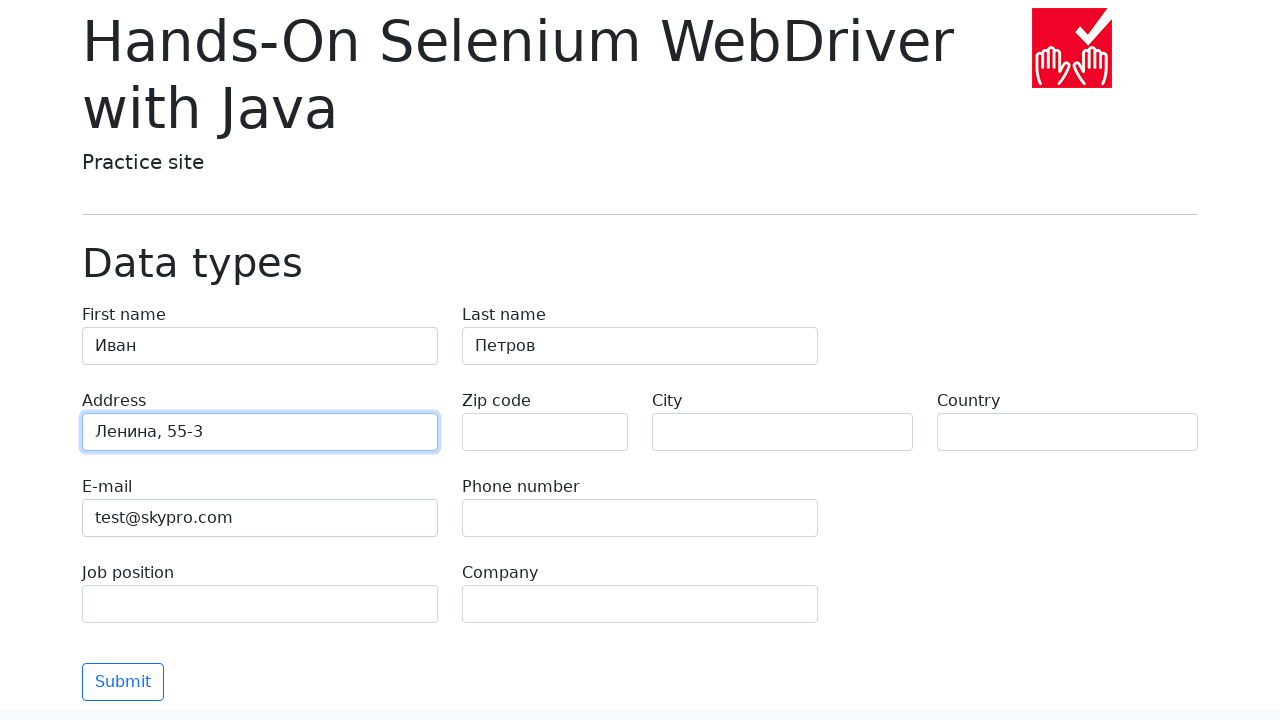

Filled phone field with '+7985899998787' on input[name='phone']
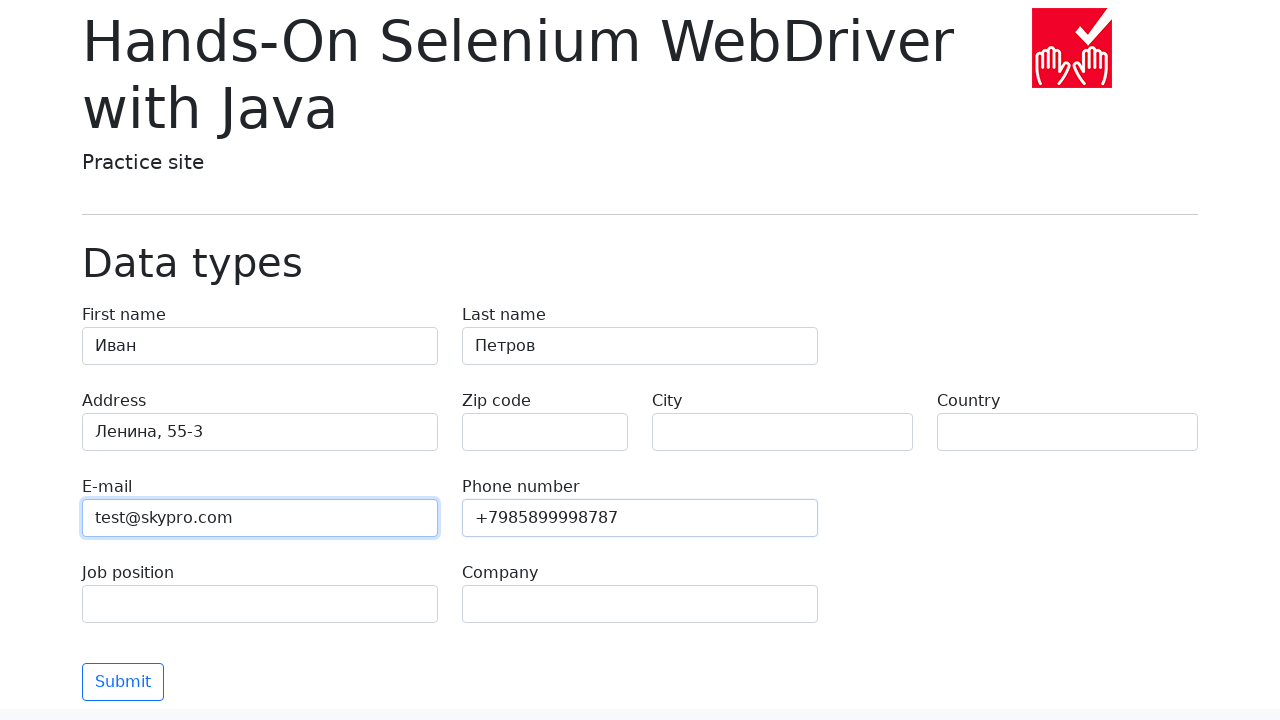

Left zip code field empty on input[name='zip-code']
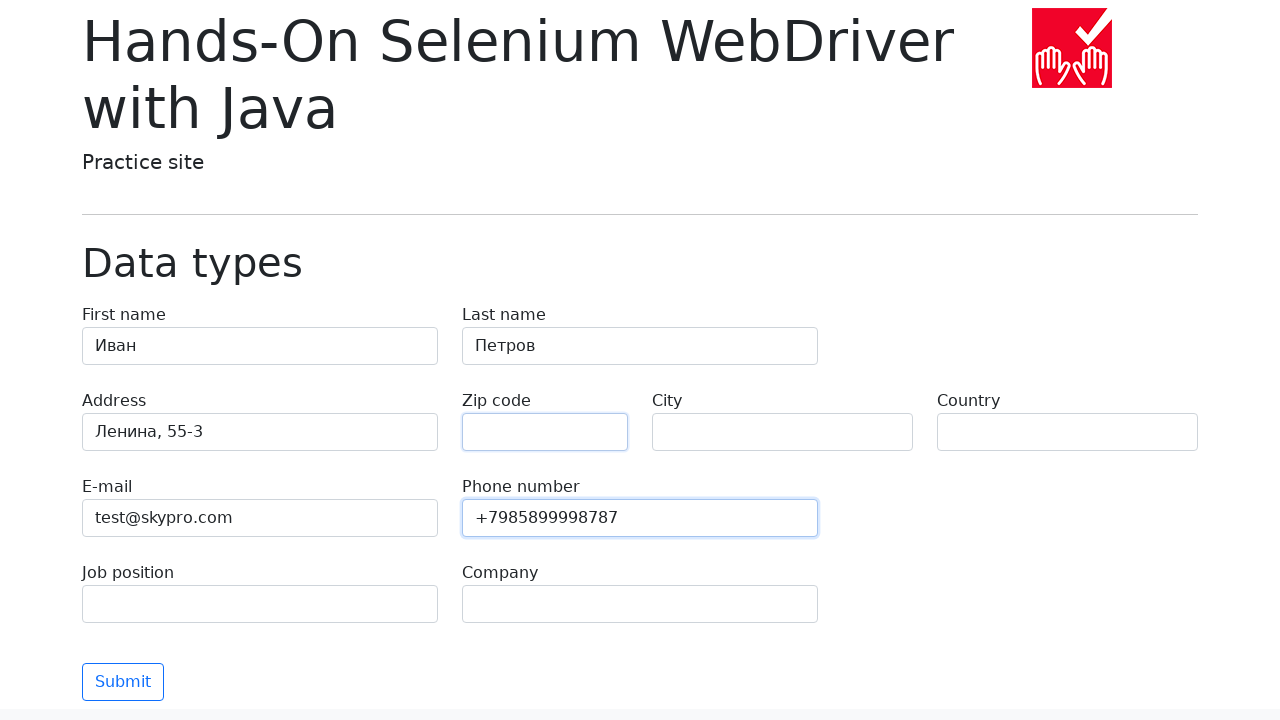

Filled city field with 'Москва' on input[name='city']
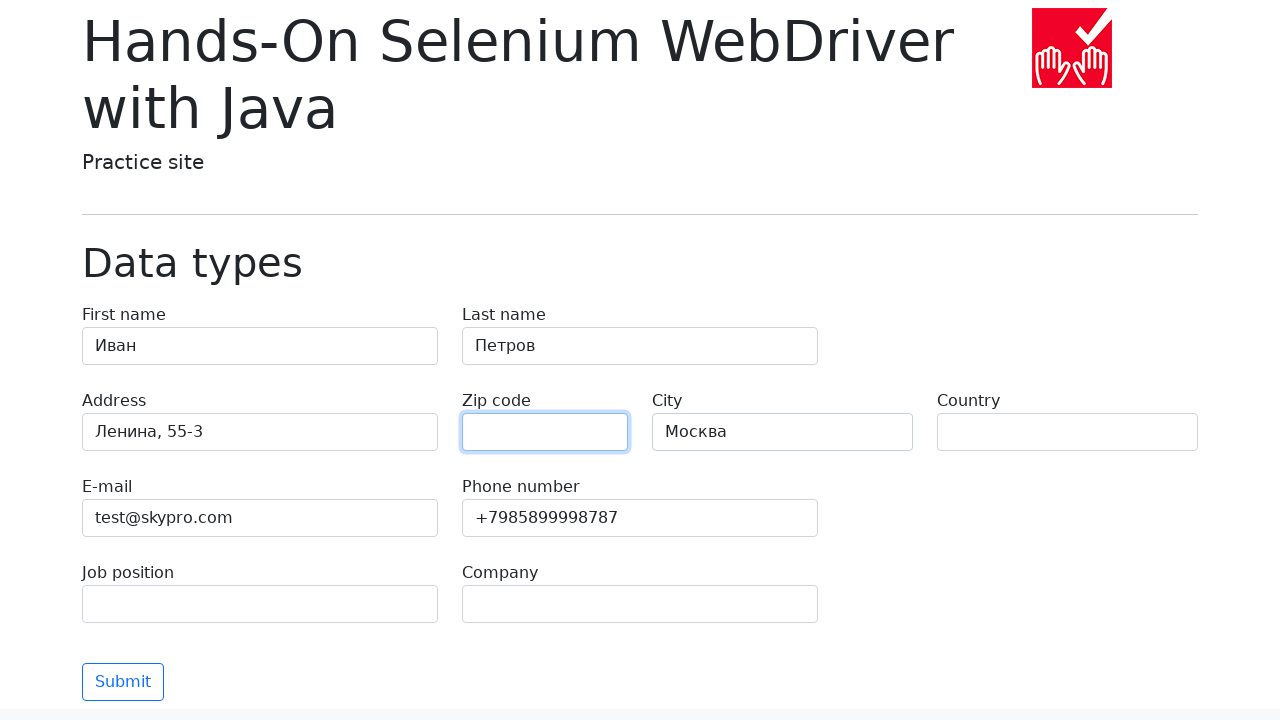

Filled country field with 'Россия' on input[name='country']
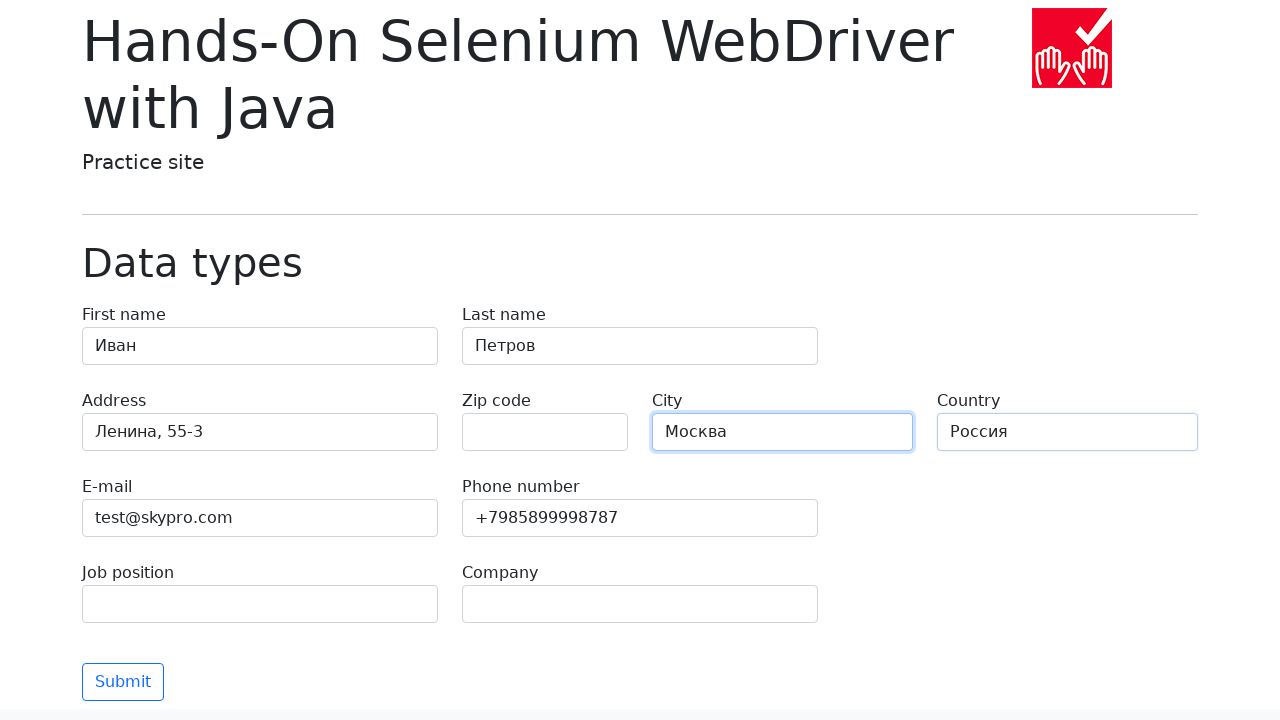

Filled job position field with 'QA' on input[name='job-position']
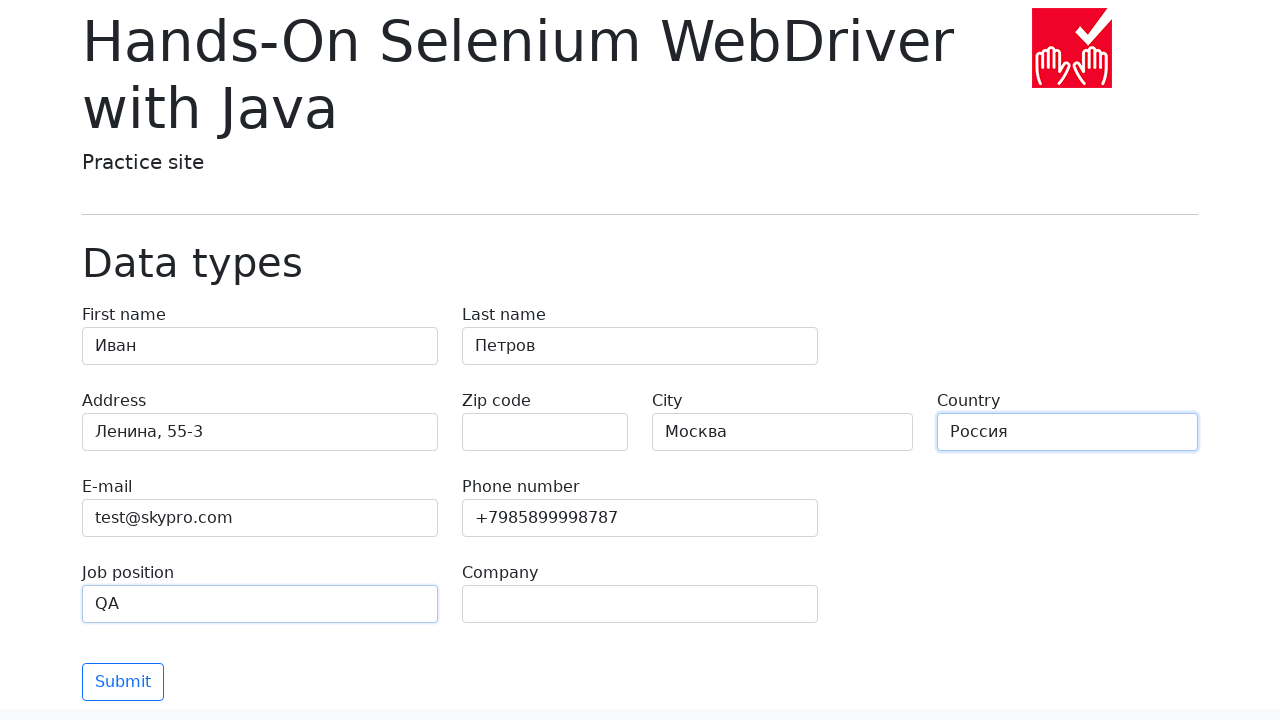

Filled company field with 'SkyPro' on input[name='company']
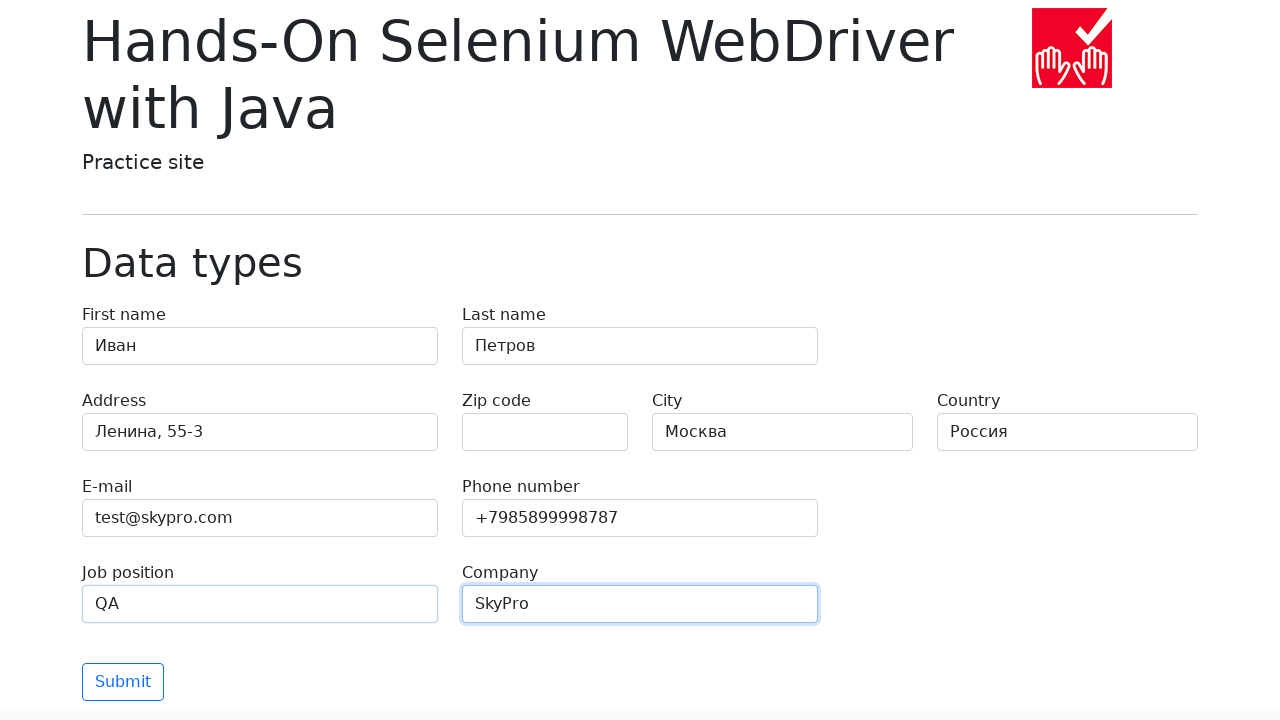

Scrolled submit button into view
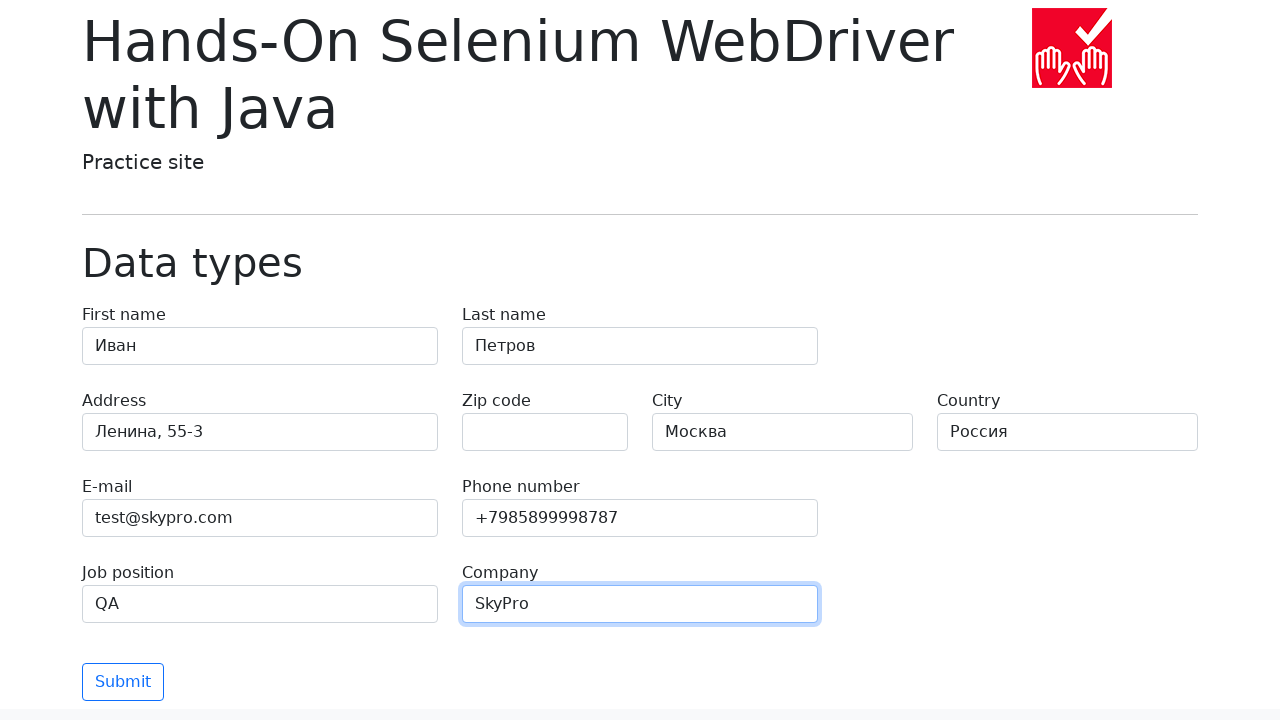

Clicked submit button to validate form at (123, 682) on .btn.btn-outline-primary.mt-3
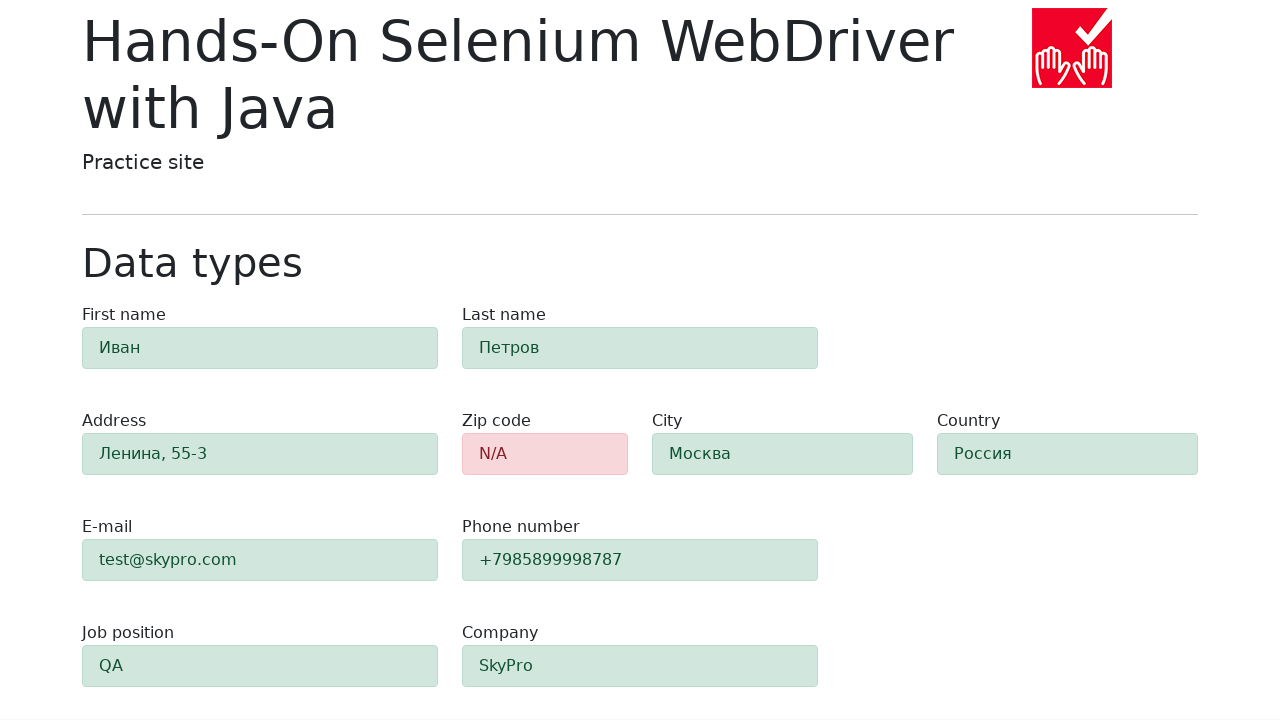

Waited for zip code field to be highlighted with error (alert-danger)
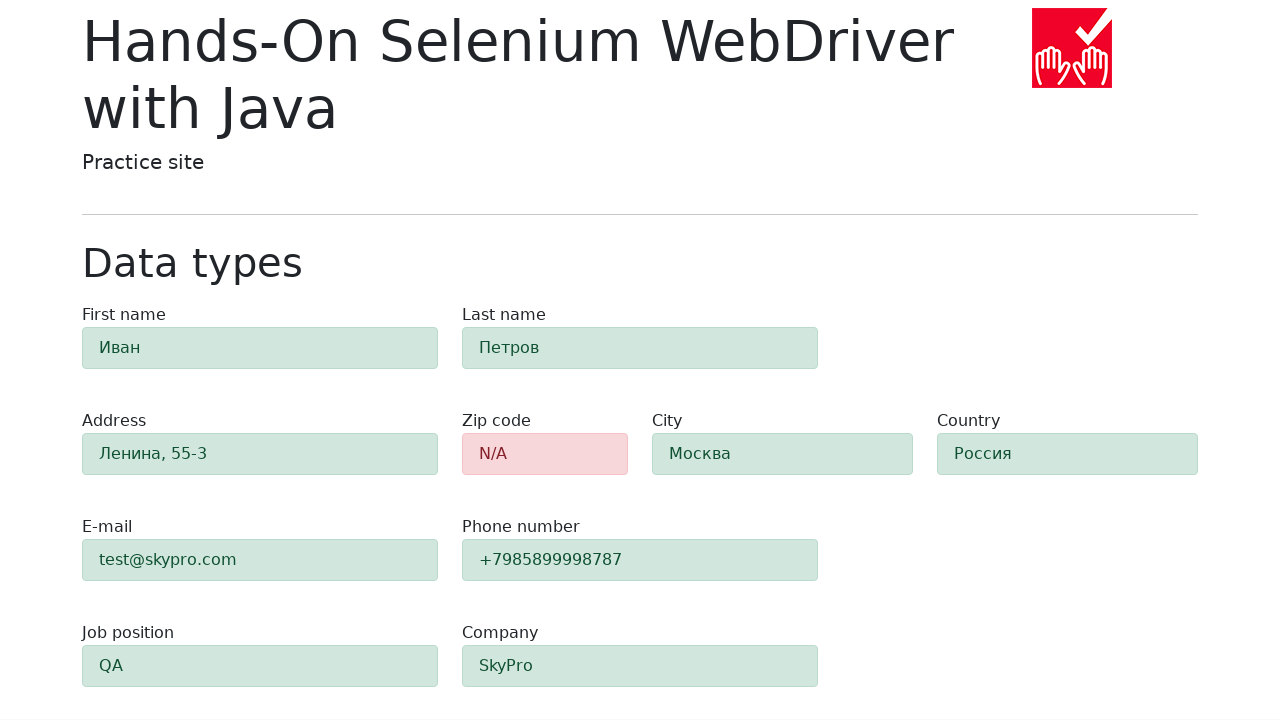

Verified zip code field is highlighted red (alert-danger class present)
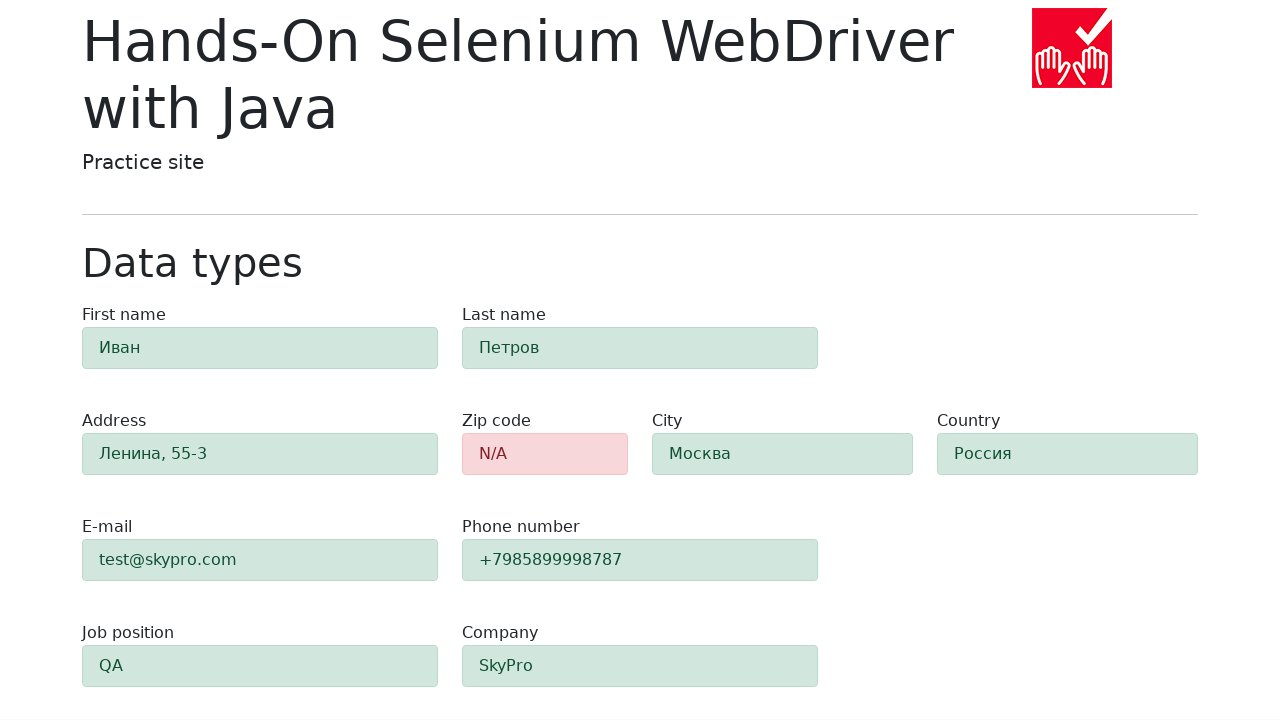

Verified 9 fields are highlighted green (alert-success class present)
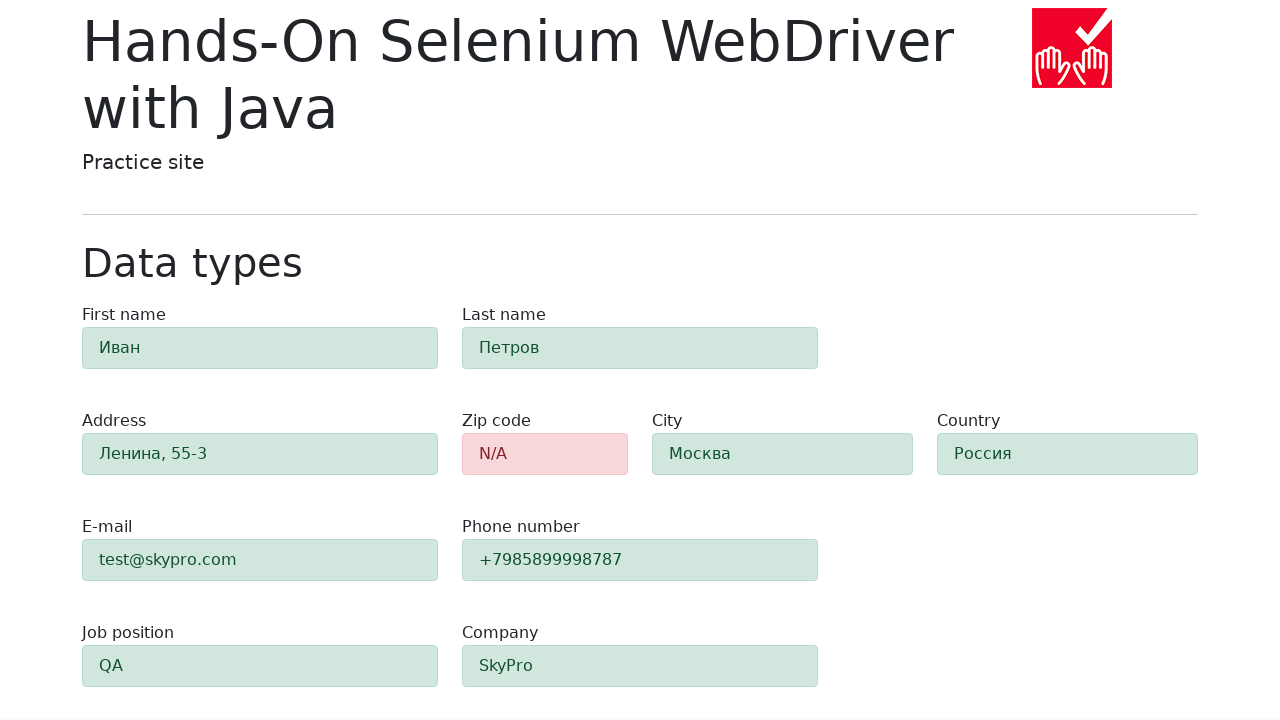

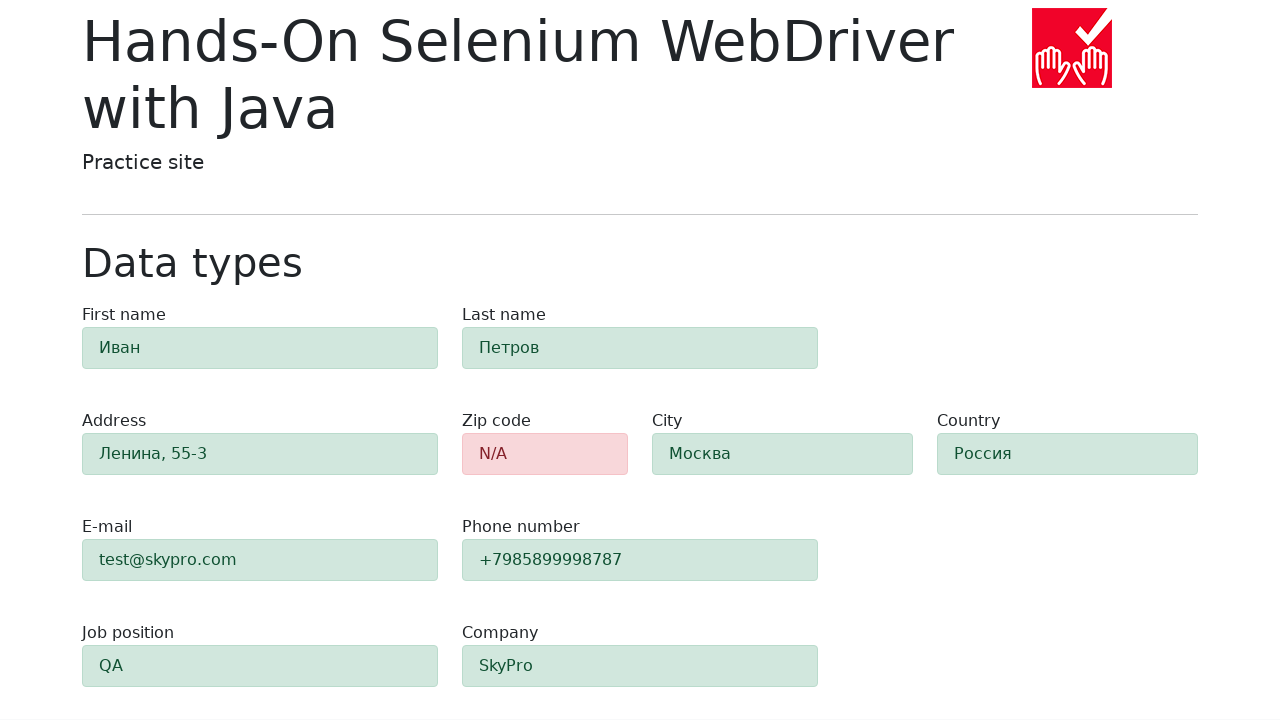